Tests redirect functionality by clicking a redirect link and verifying the URL changes

Starting URL: https://the-internet.herokuapp.com/redirector

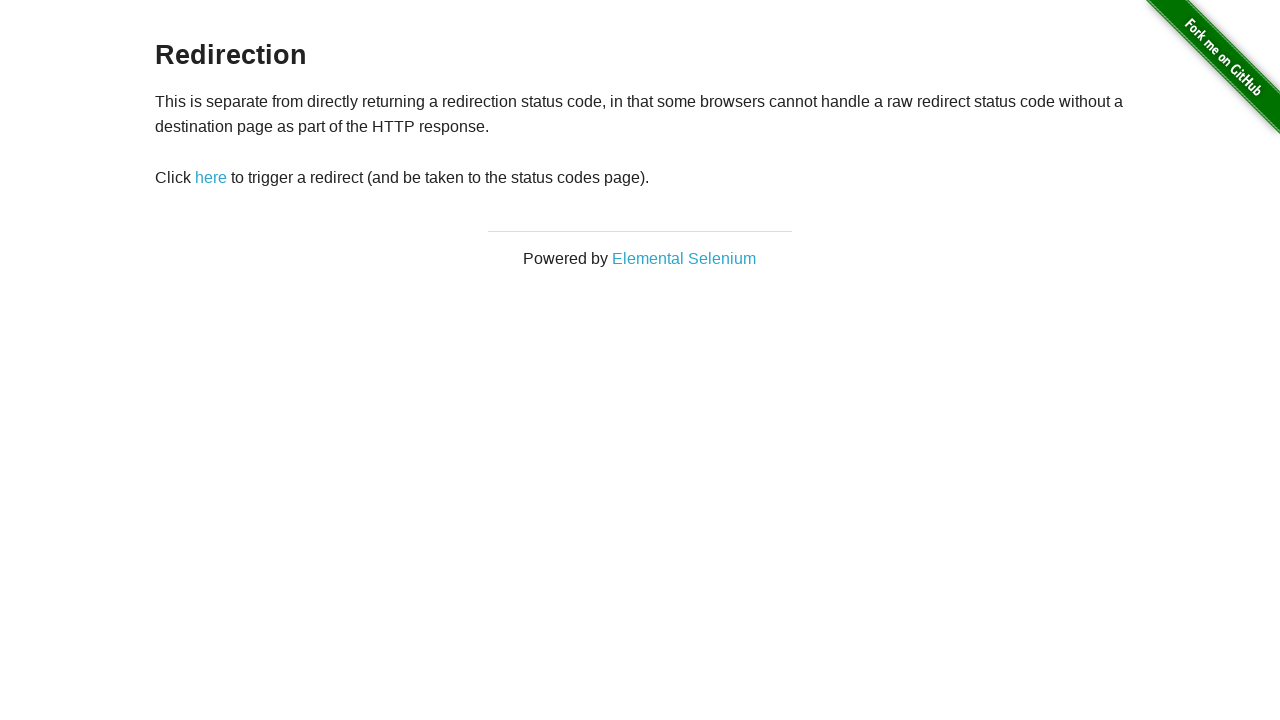

Clicked redirect link at (211, 178) on xpath=//*[@id="redirect"]
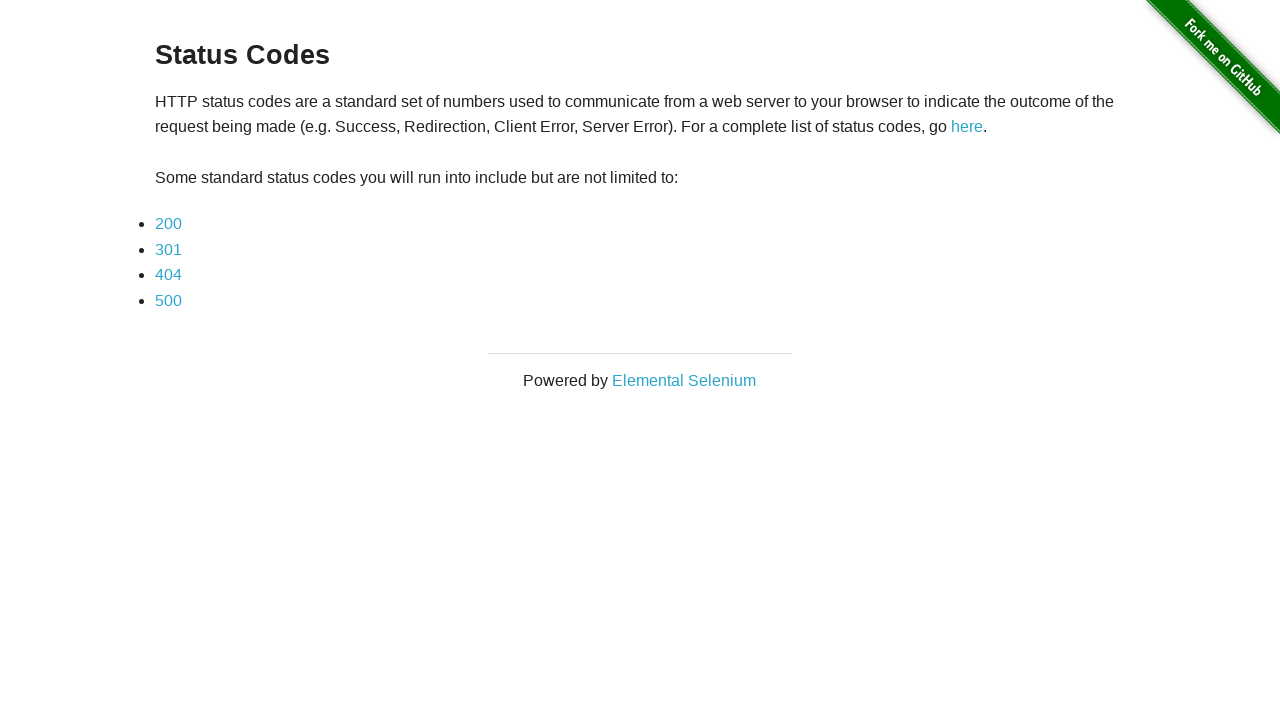

Redirect completed and page loaded
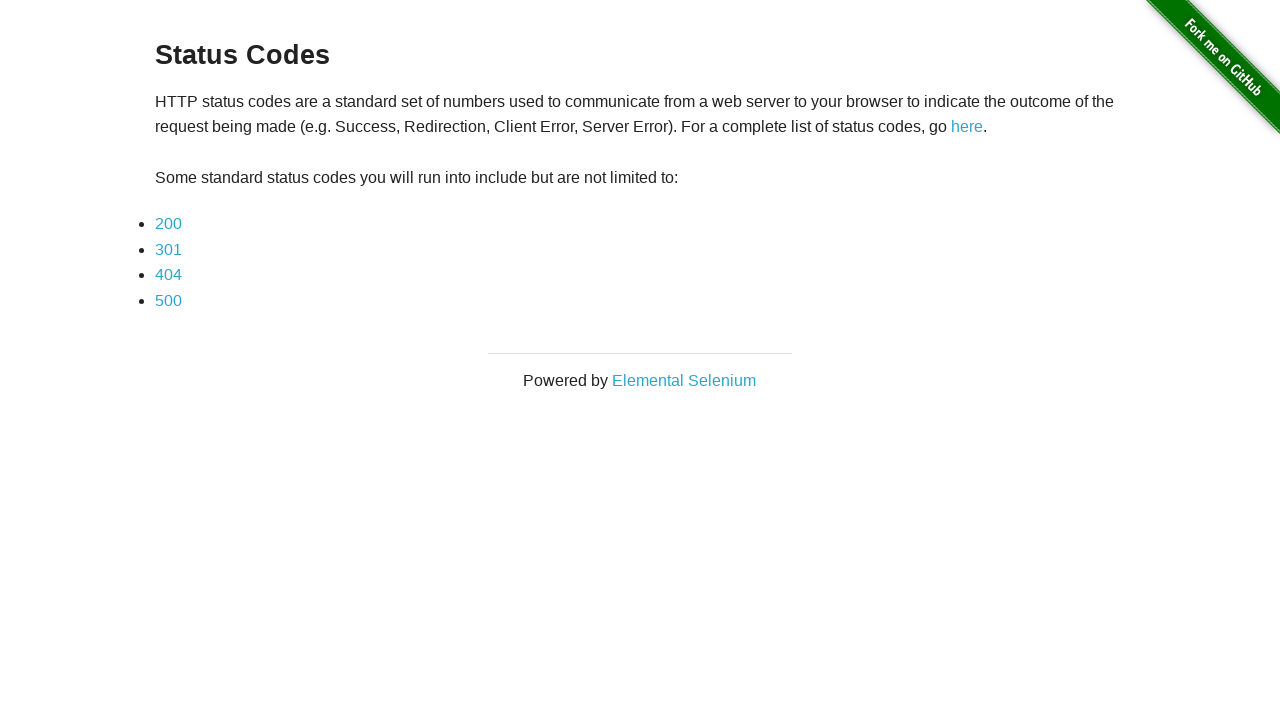

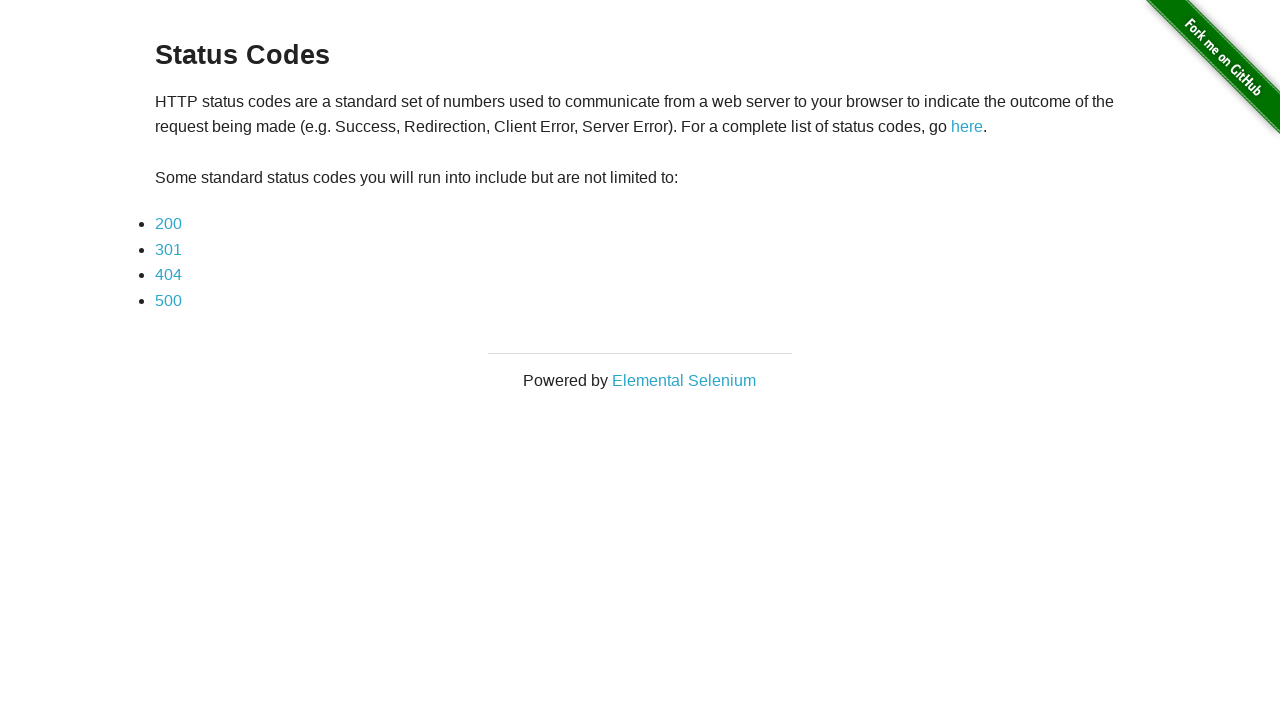